Tests a registration form by selecting gender radio button and choosing date of birth from Year, Month, and Day dropdown menus

Starting URL: http://demo.automationtesting.in/Register.html

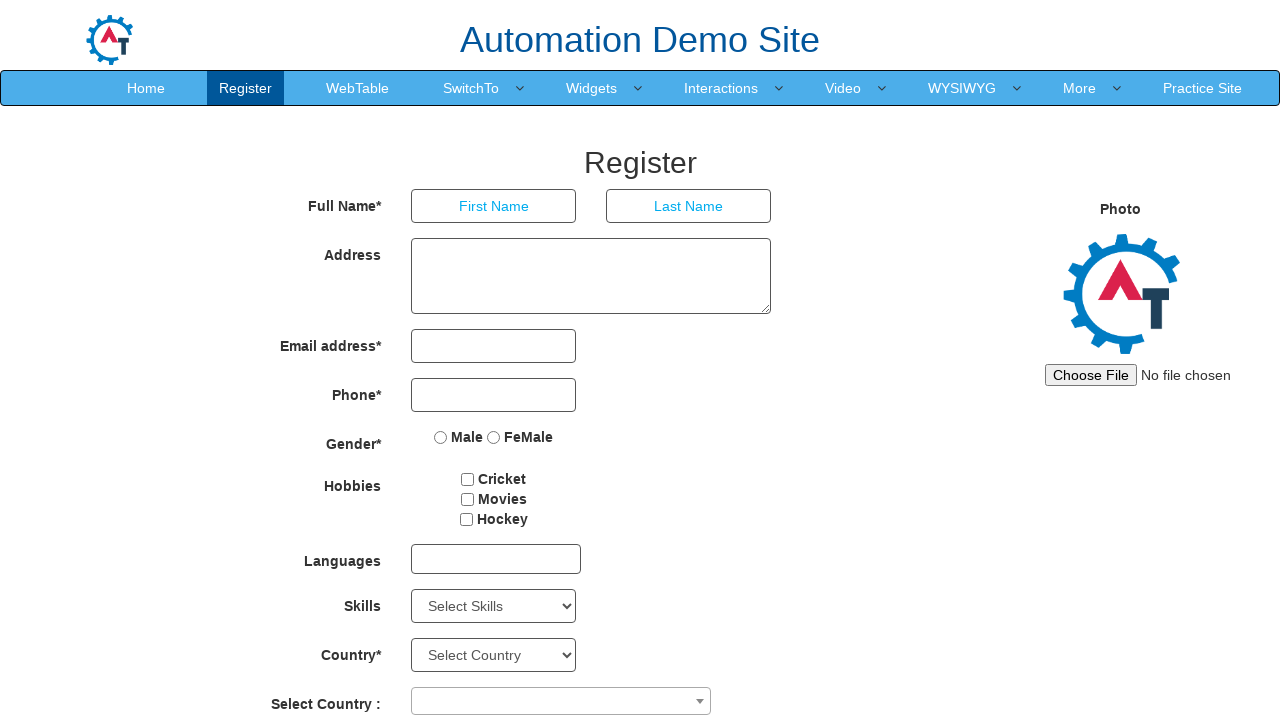

Selected Female radio button at (494, 437) on input[name='radiooptions'][value='FeMale']
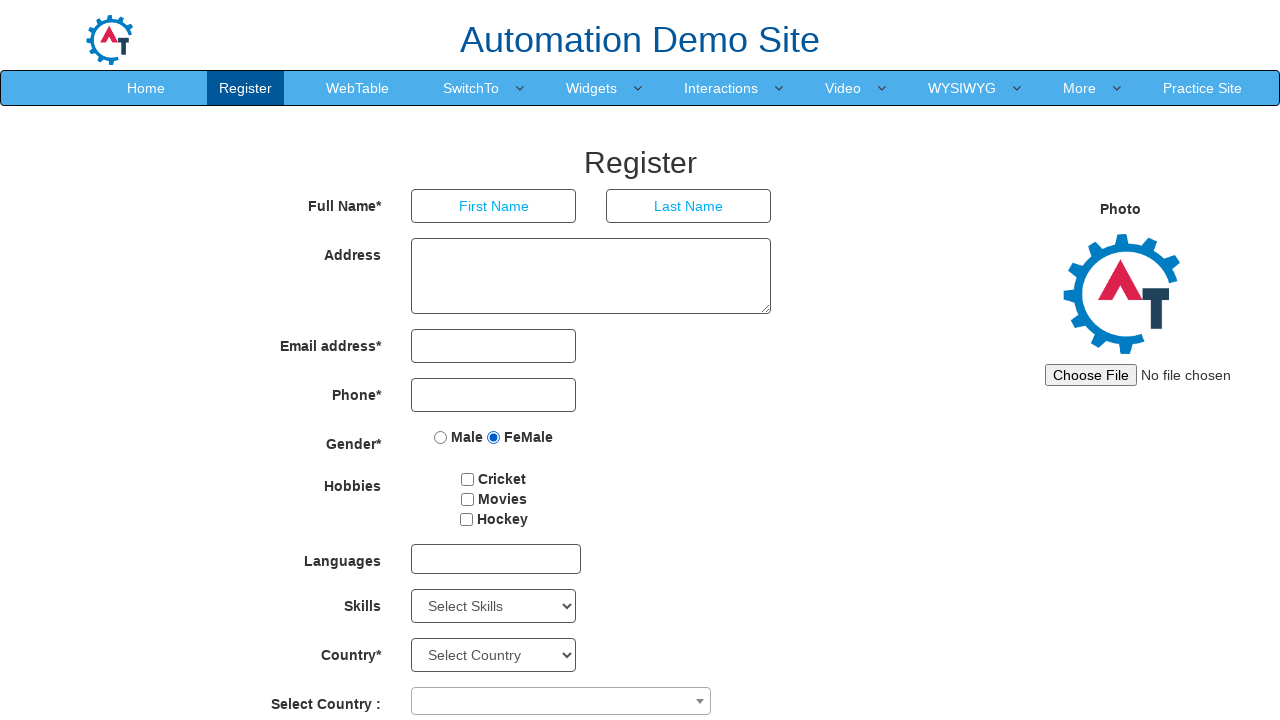

Selected year from dropdown at index 9 on //*[@placeholder='Year']
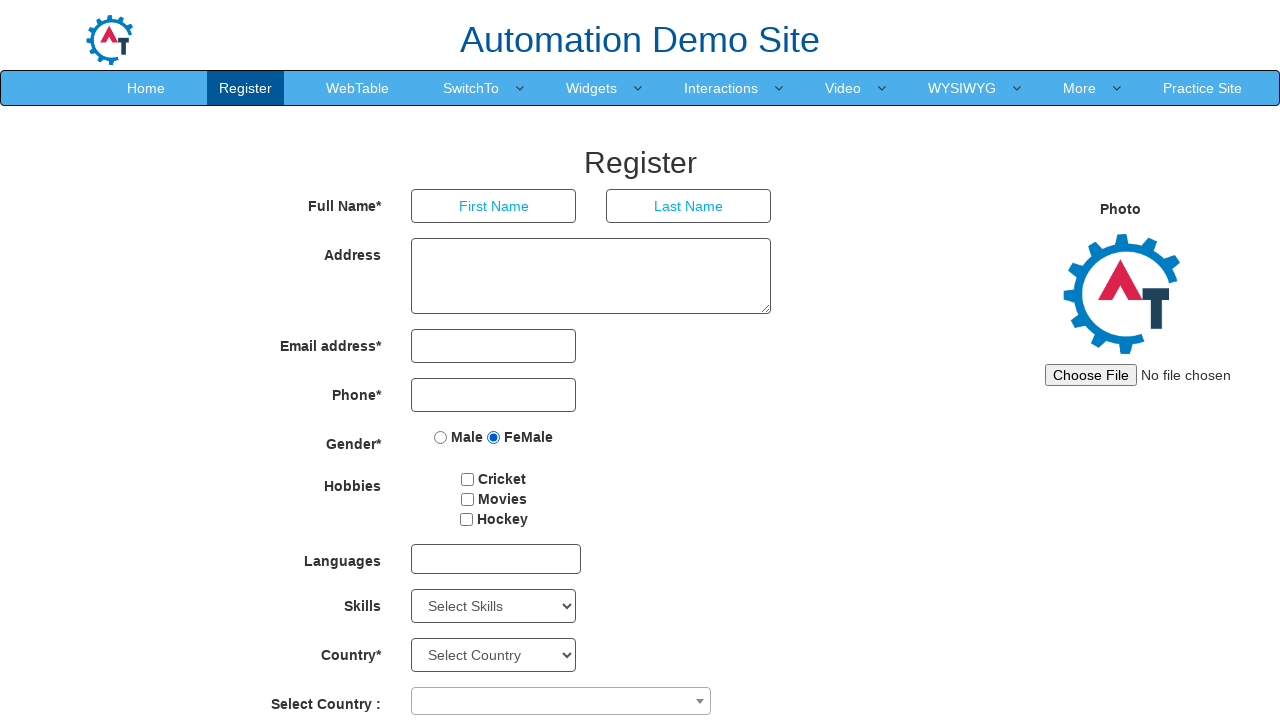

Selected April from month dropdown on //*[@placeholder='Month']
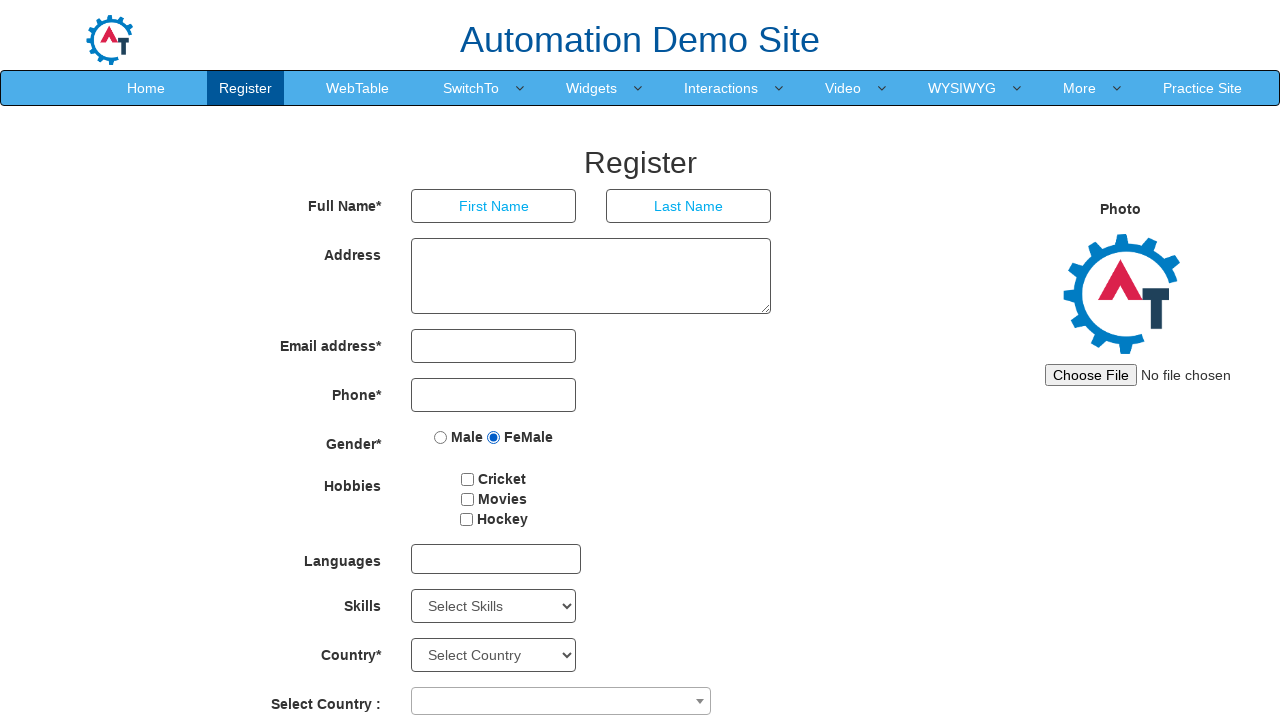

Selected day 15 from day dropdown on //*[@placeholder='Day']
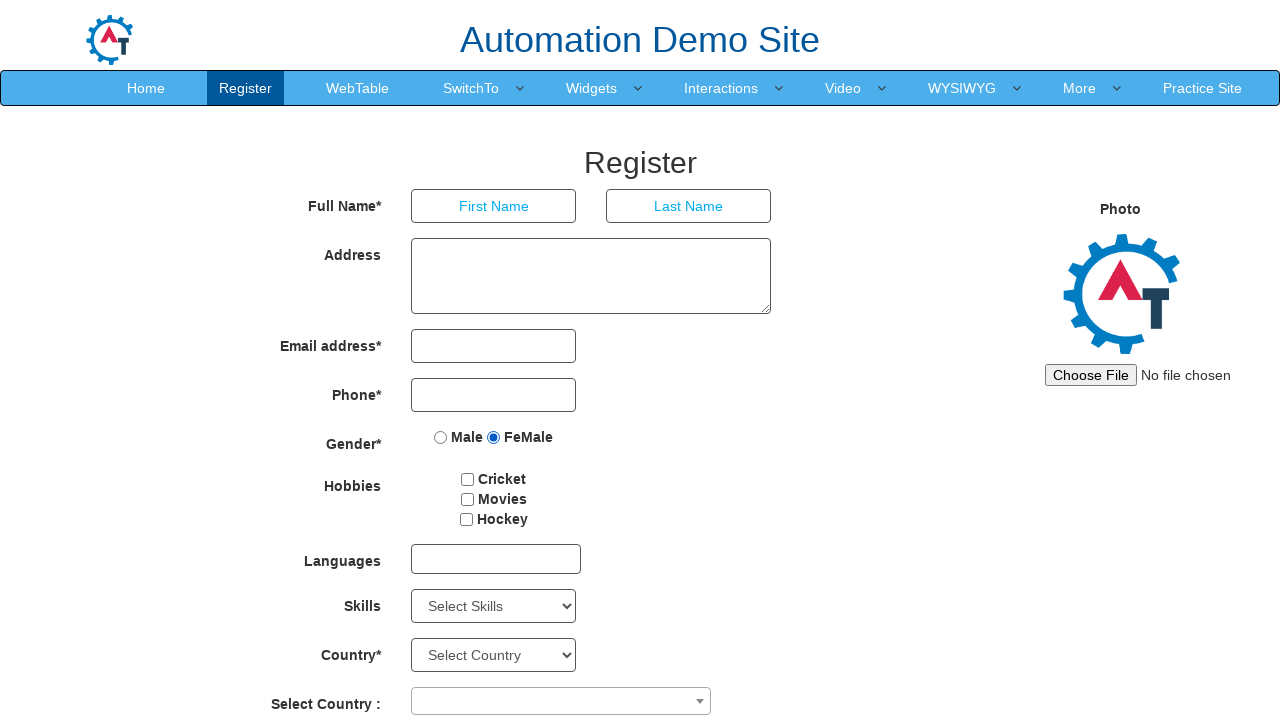

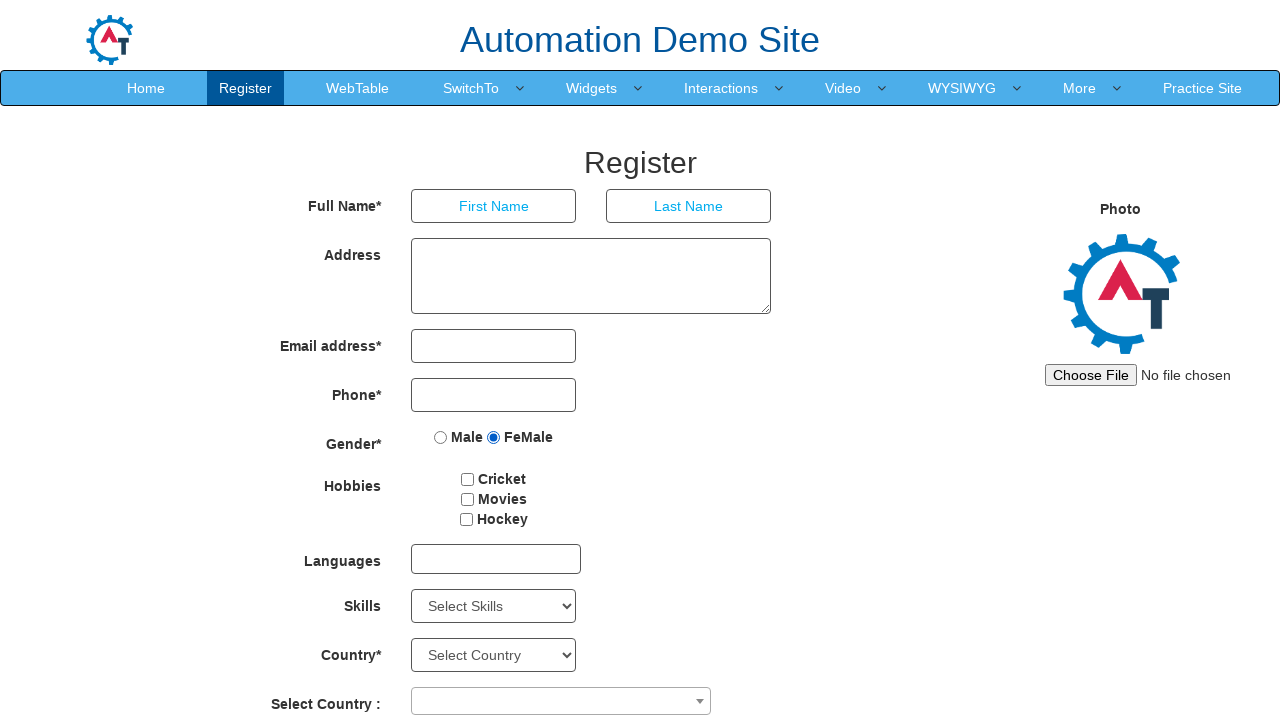